Analyzes animation patterns on normandpllc.com by checking for GSAP library presence, examining hero section animation styles, and testing scroll-triggered section reveals.

Starting URL: https://www.normandpllc.com/class-action

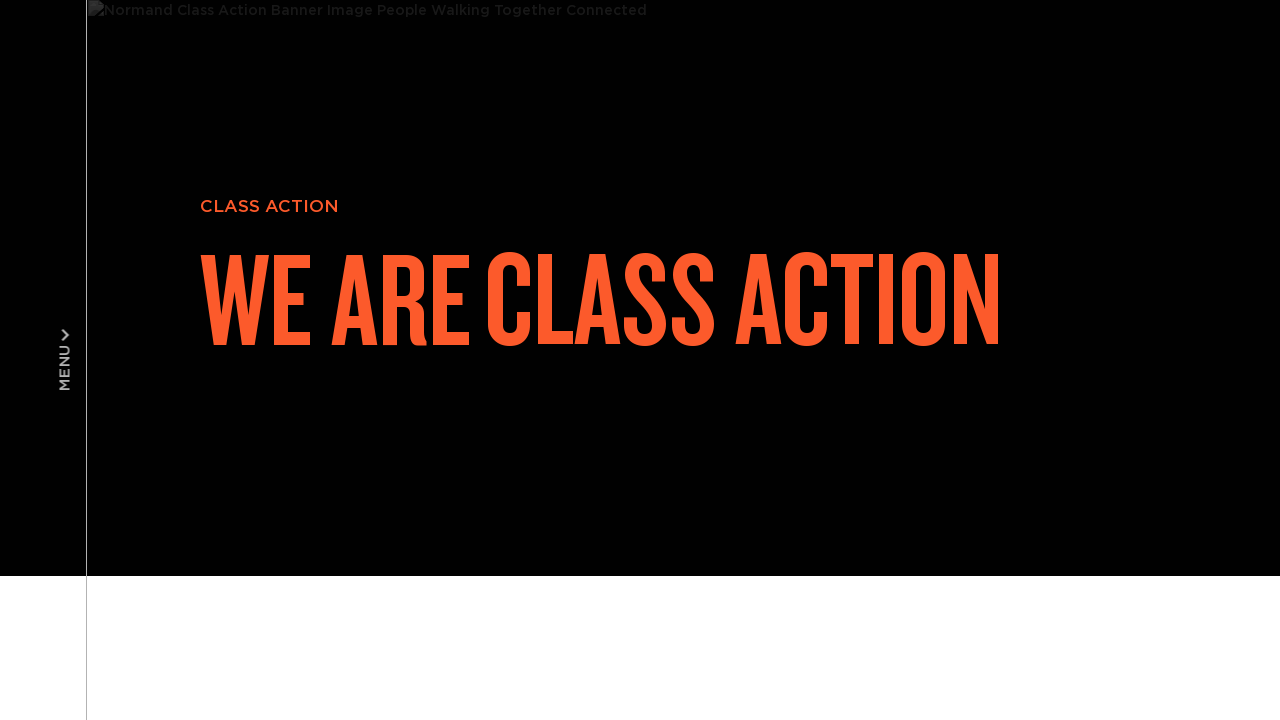

Waited for page to reach networkidle load state
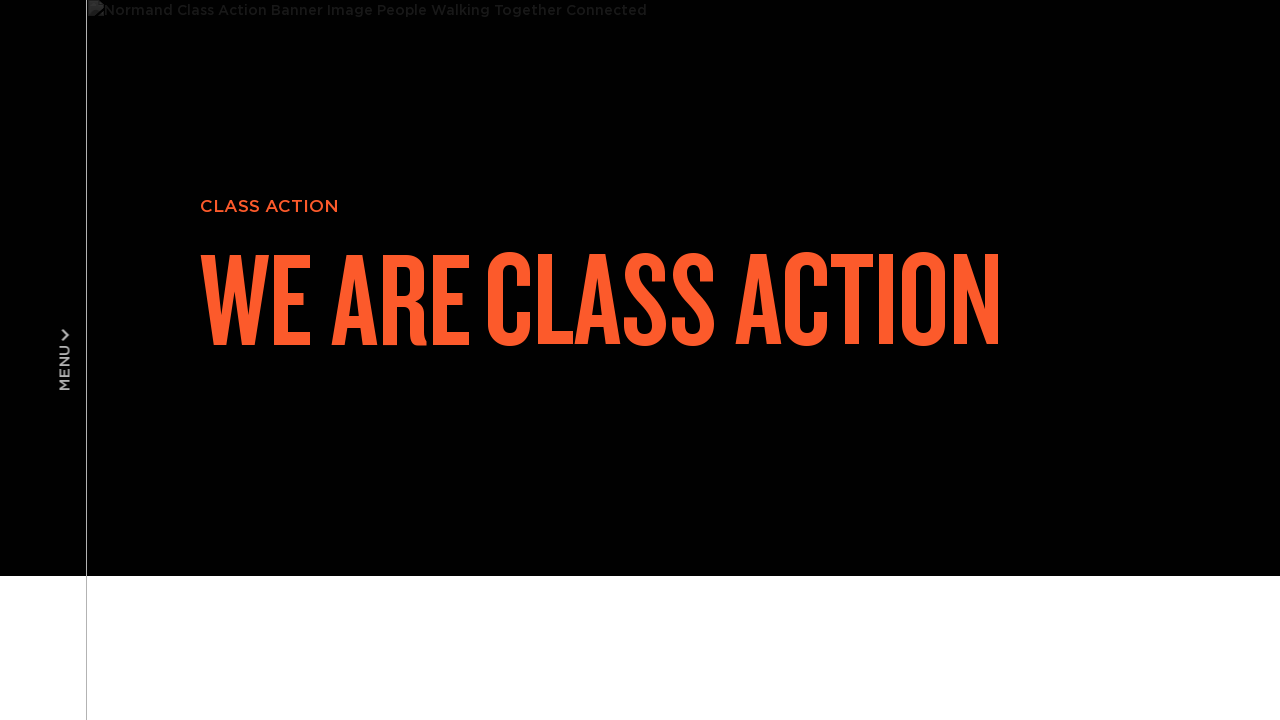

Checked for GSAP library presence - Found: True
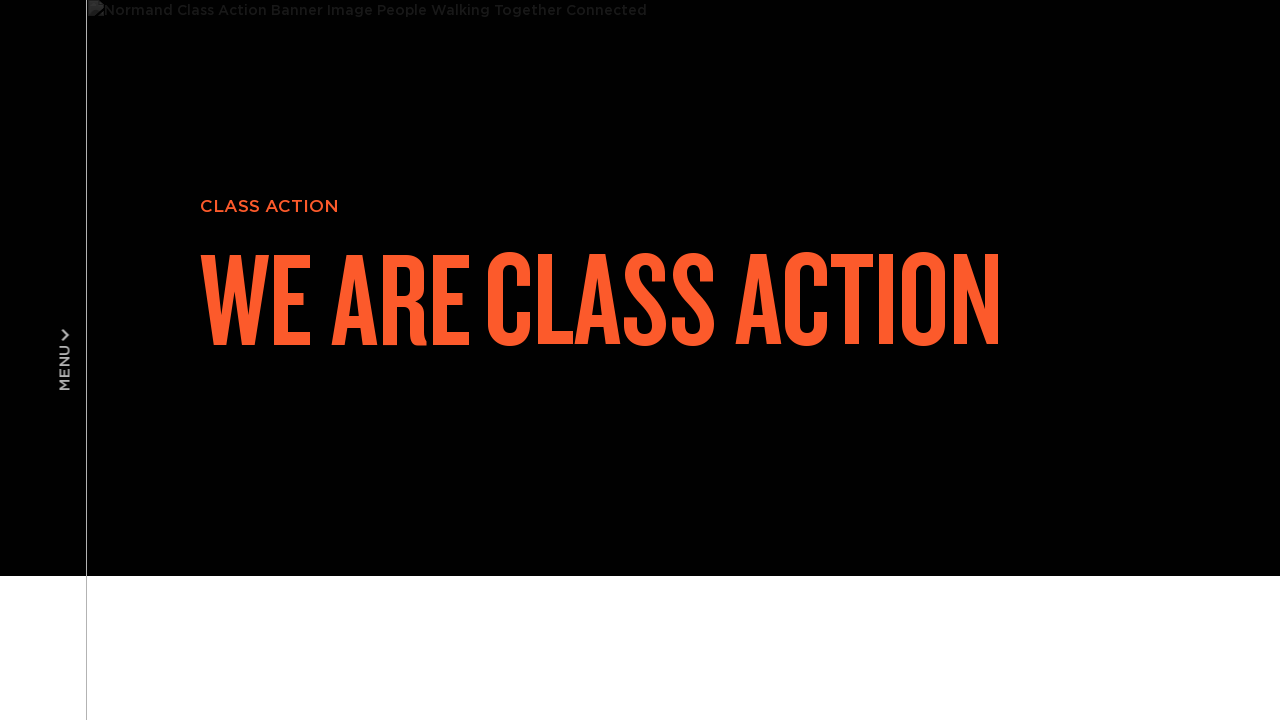

Examined hero section animation styles - Animation properties: None
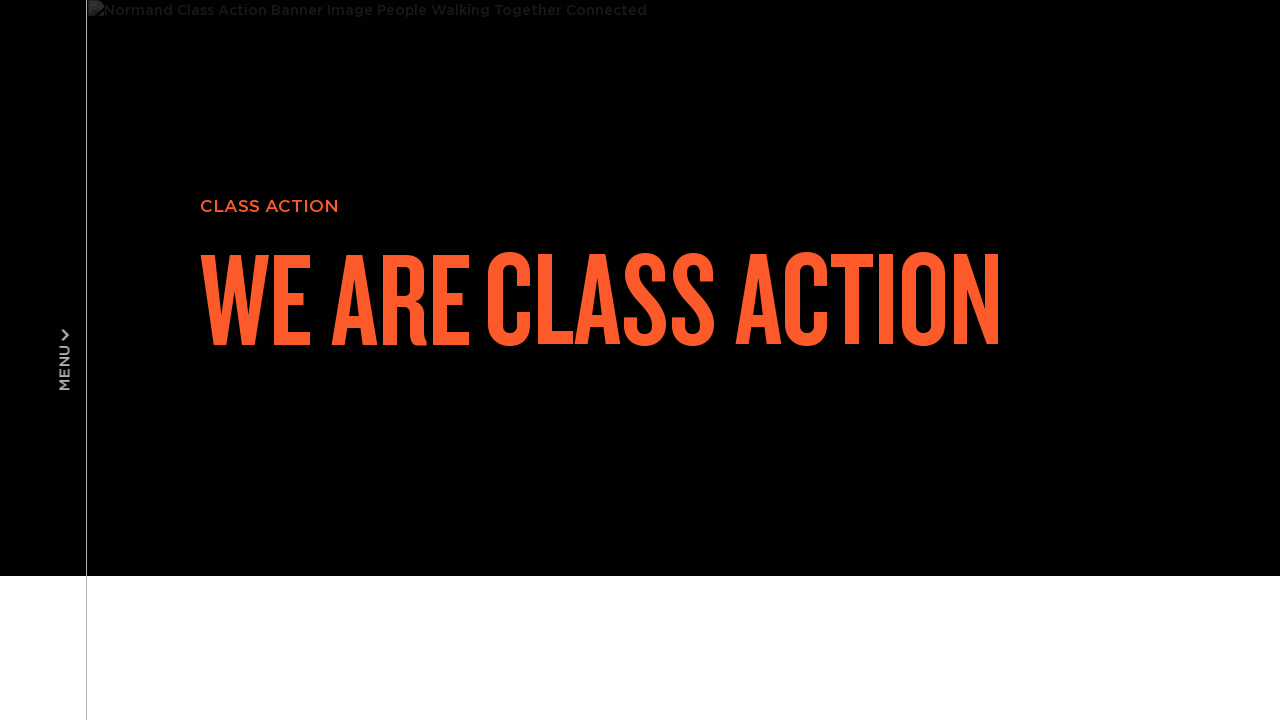

Checked scroll behavior settings - Smooth scroll: , ScrollTrigger available: True
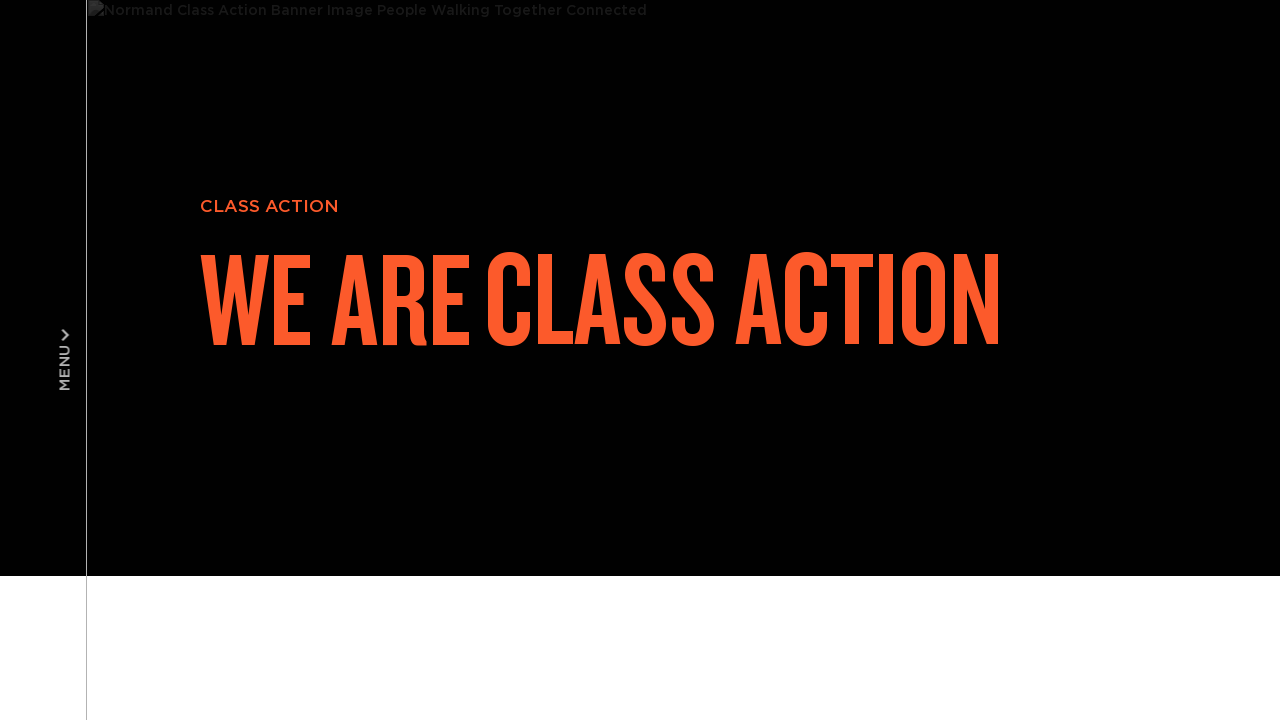

Scrolled page down to 500px to trigger animations
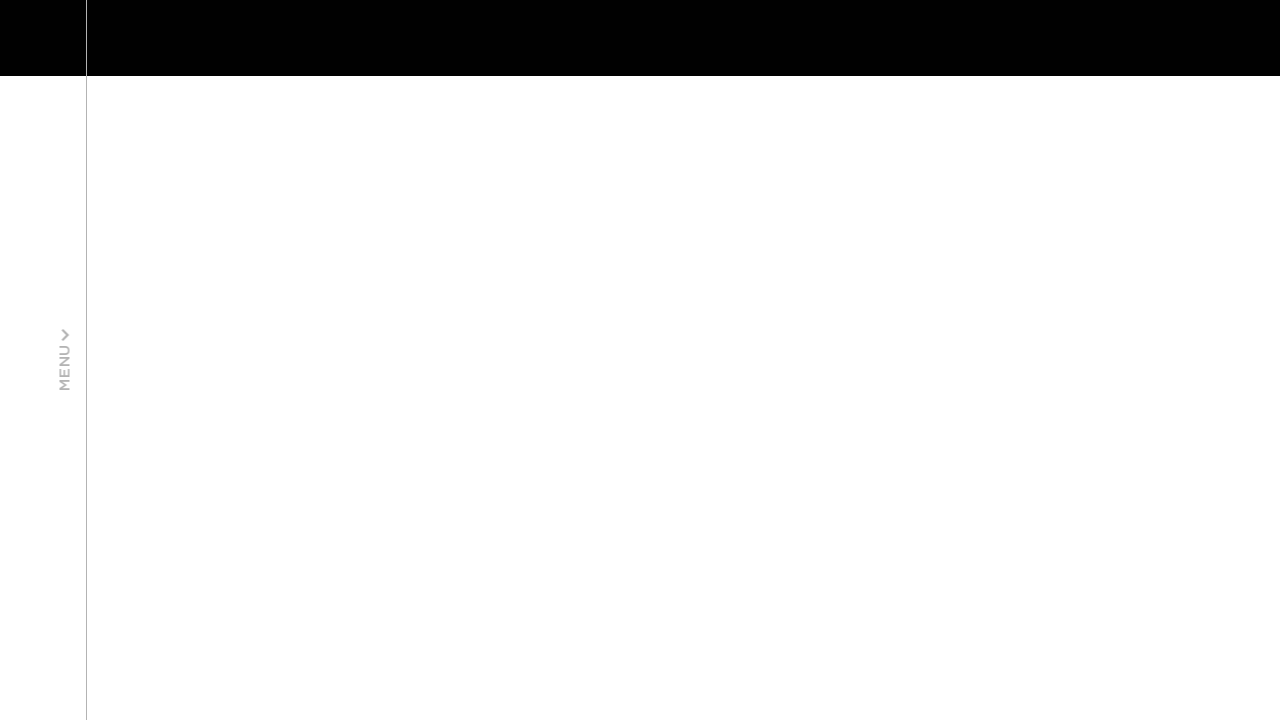

Waited 1000ms for scroll-triggered animations to complete
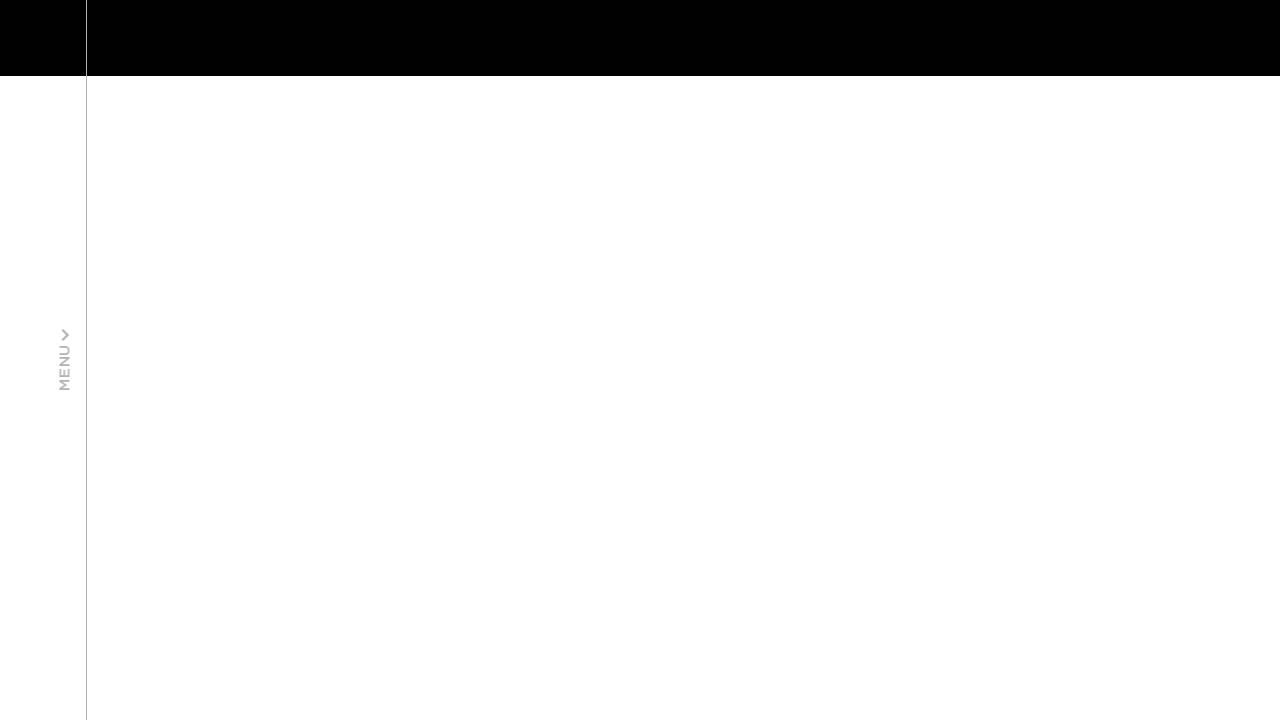

Analyzed section visibility and animation states after scroll - Found 0 sections
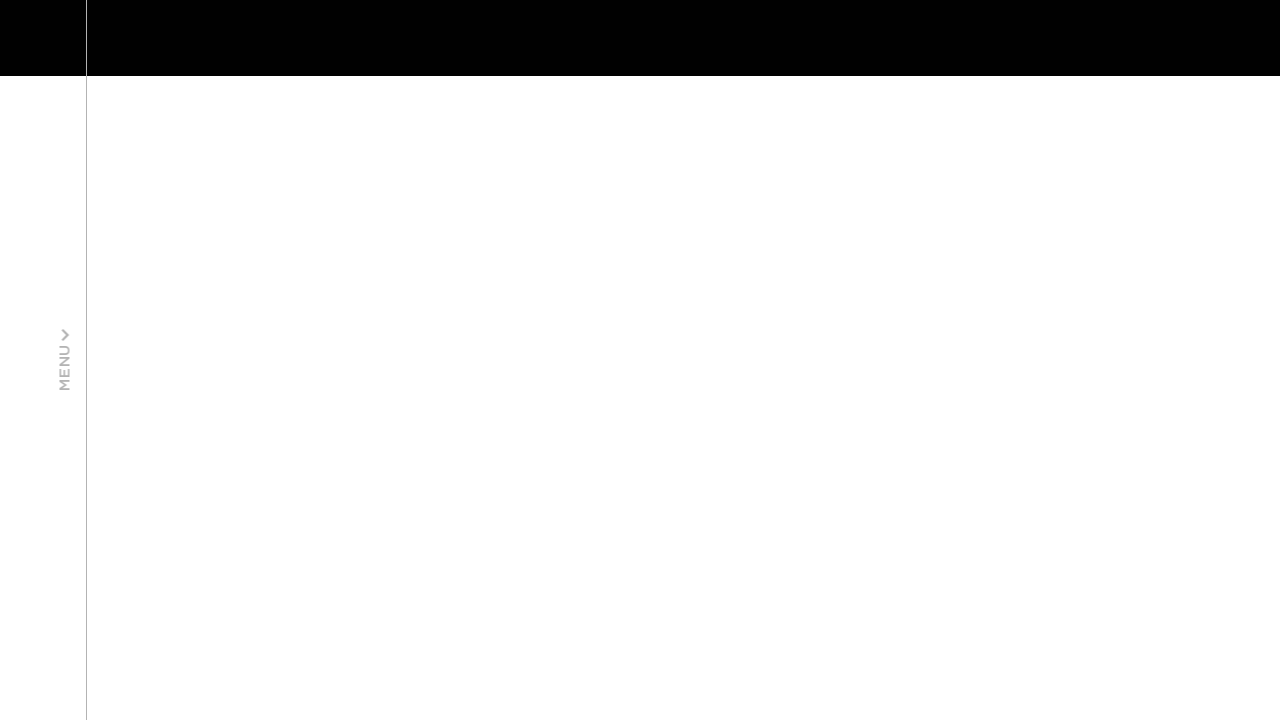

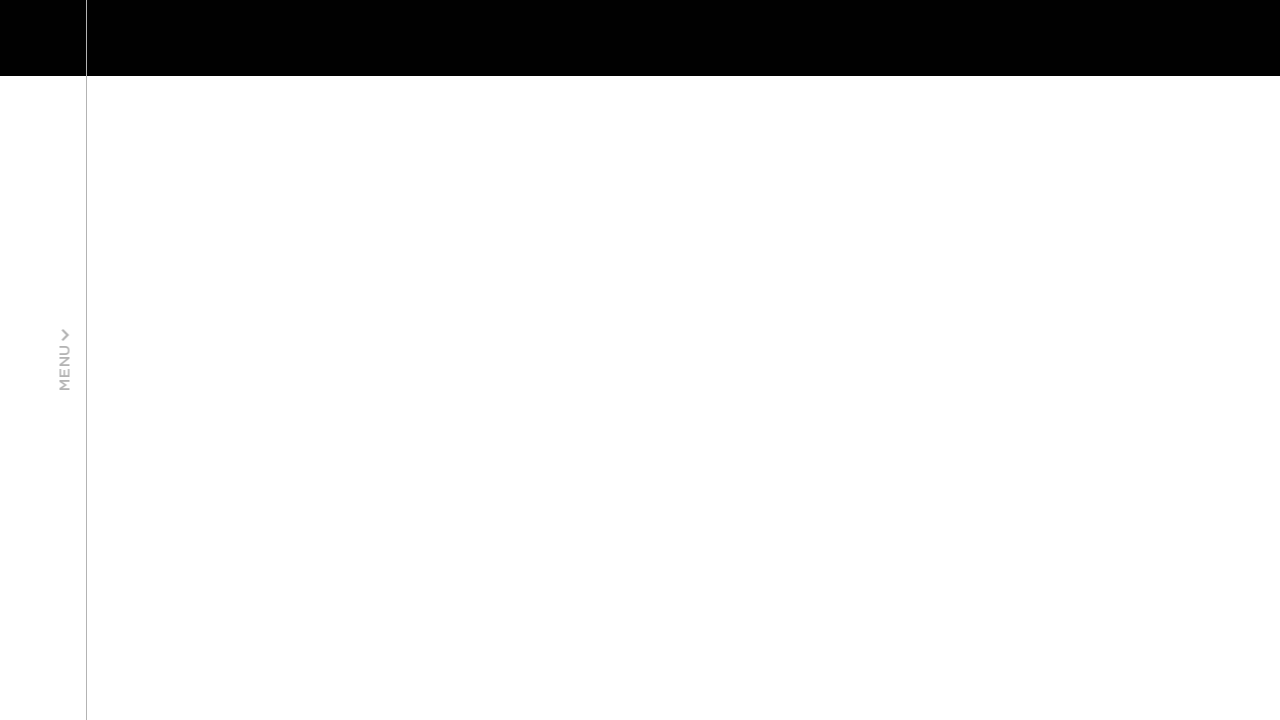